Demonstrates adding jQuery Growl notifications to a page by injecting jQuery, jQuery Growl scripts and styles, then displaying a notification message on the page.

Starting URL: http://the-internet.herokuapp.com

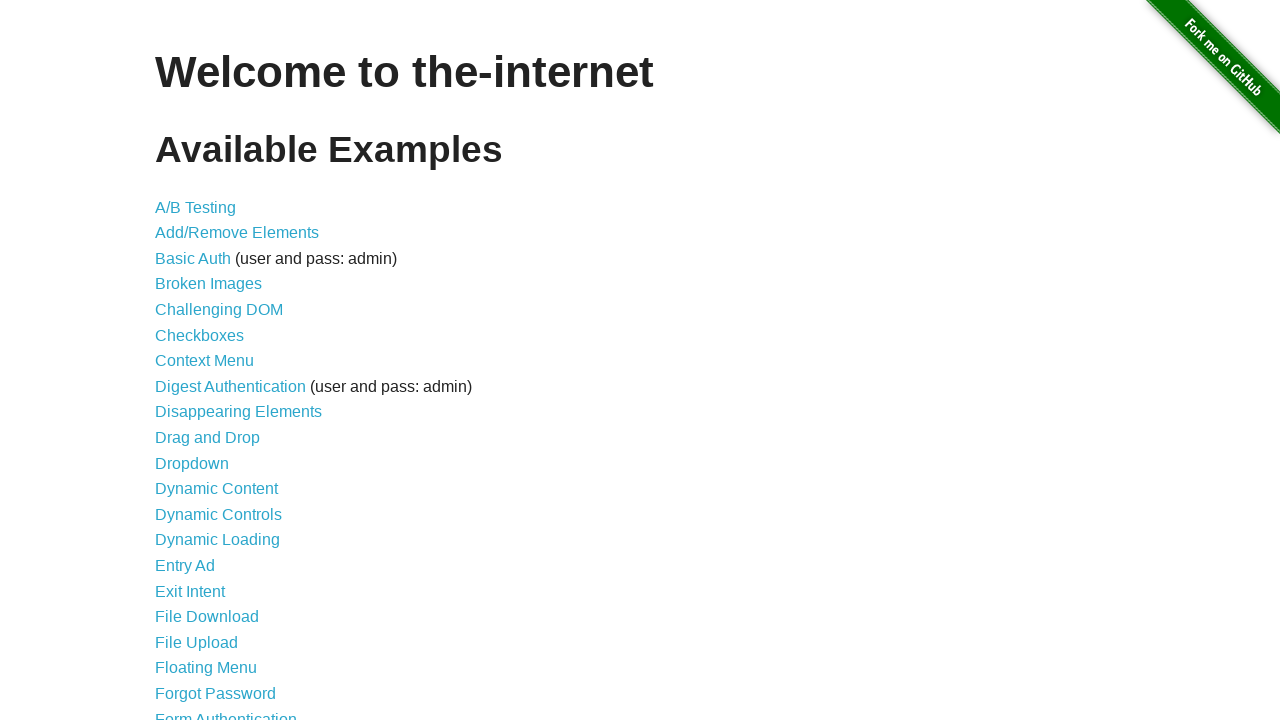

Navigated to the-internet.herokuapp.com
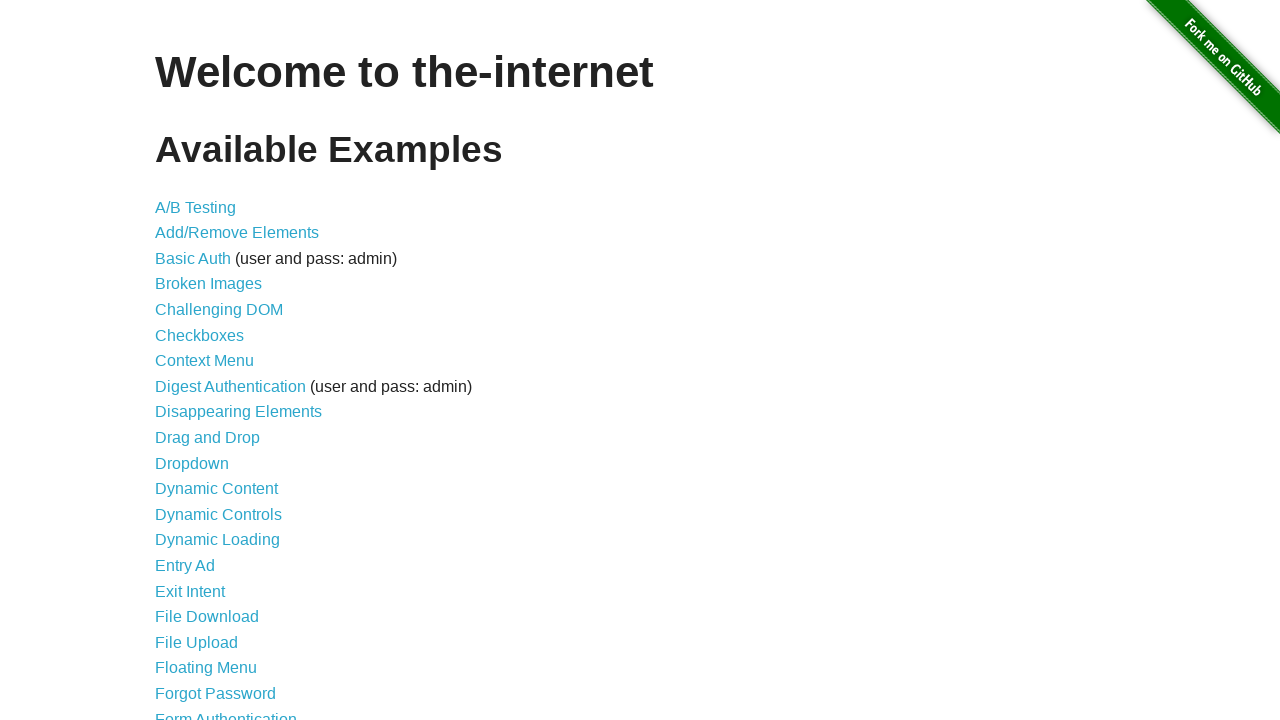

Injected jQuery library into page
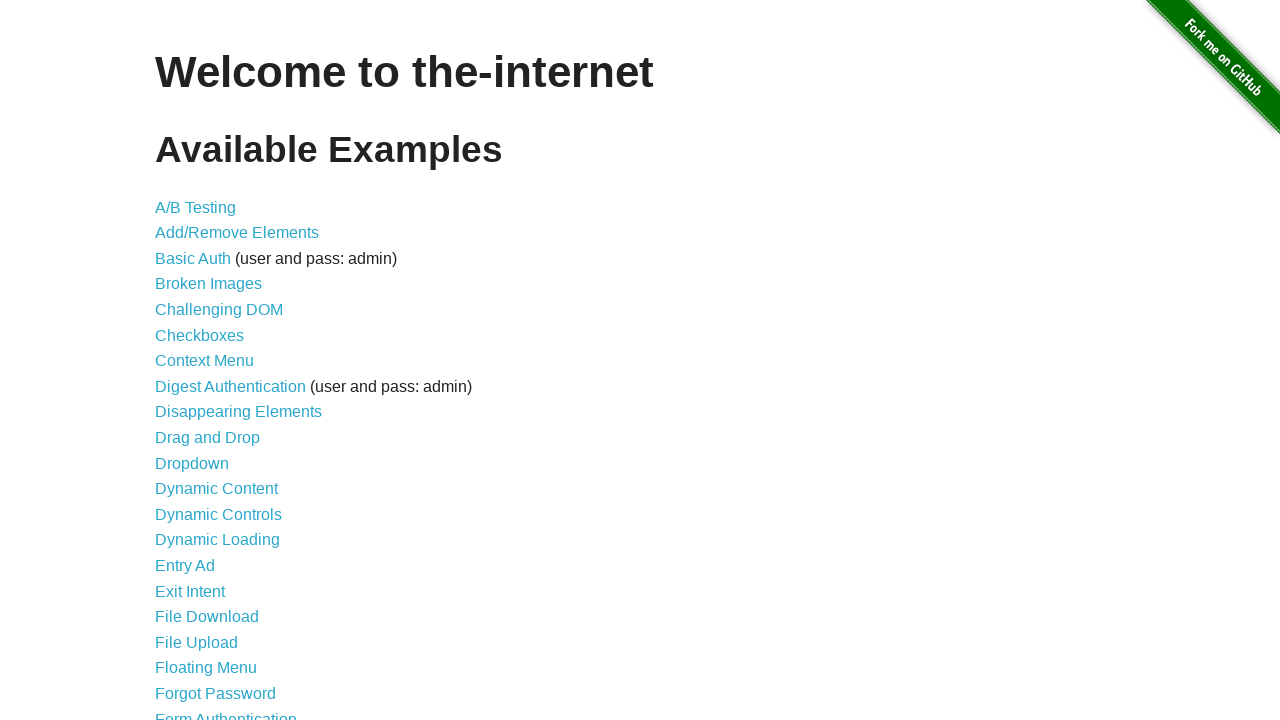

jQuery library loaded and available
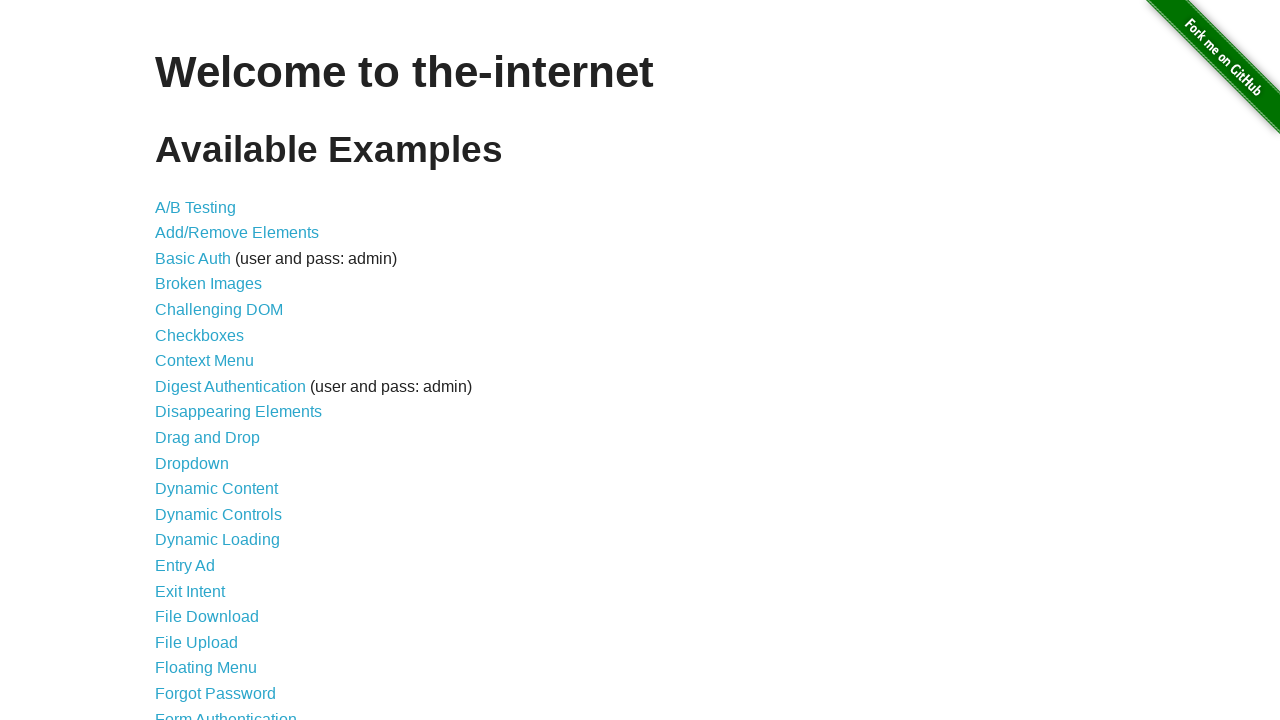

Injected jQuery Growl script into page
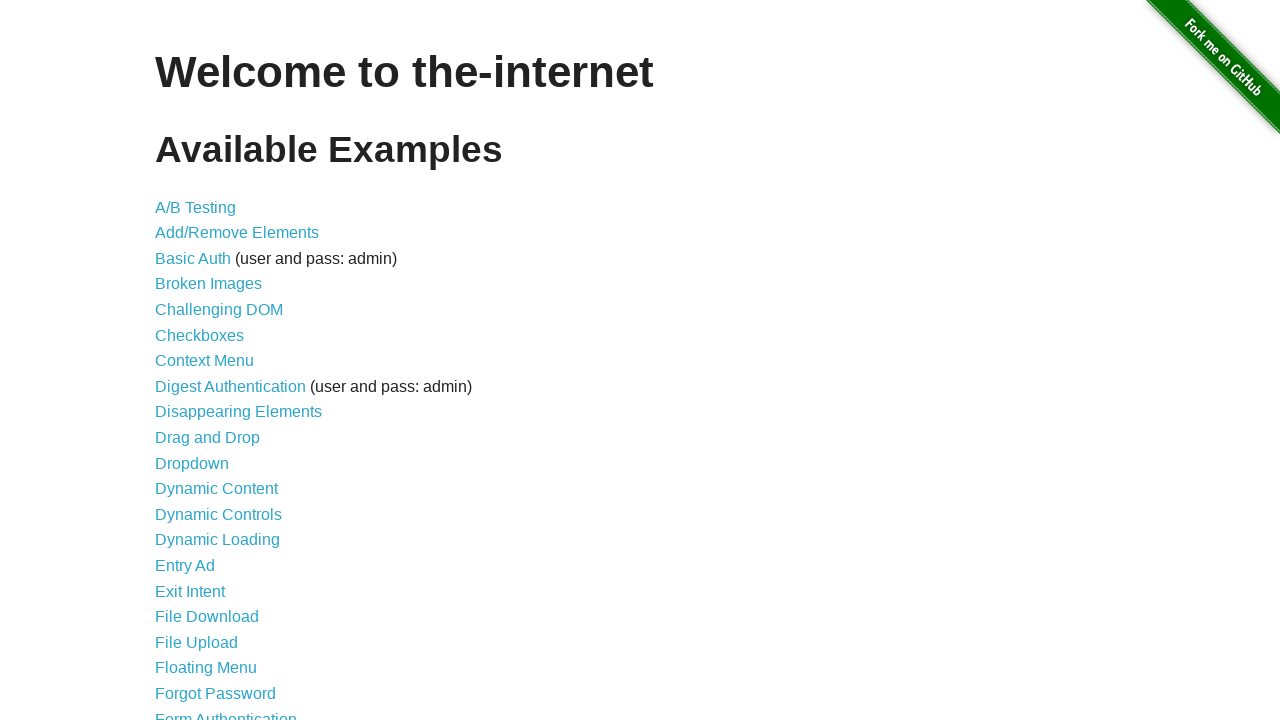

Injected jQuery Growl stylesheet into page
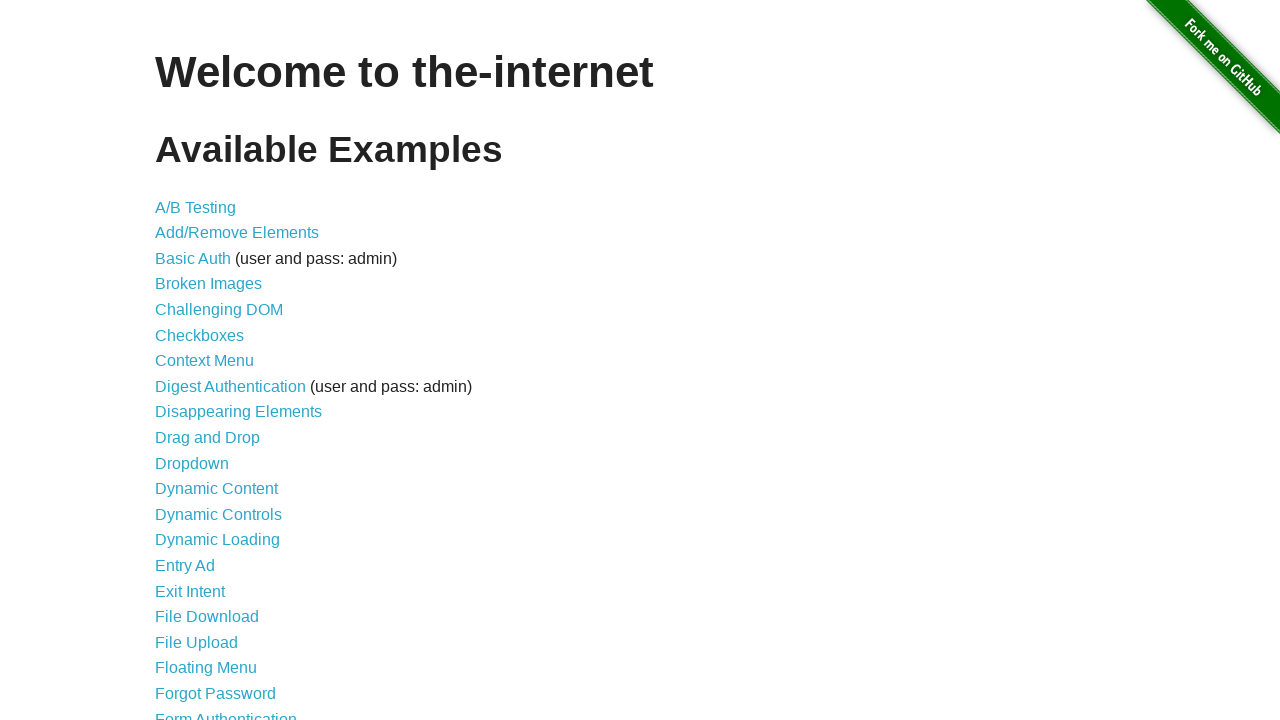

jQuery Growl library loaded and available
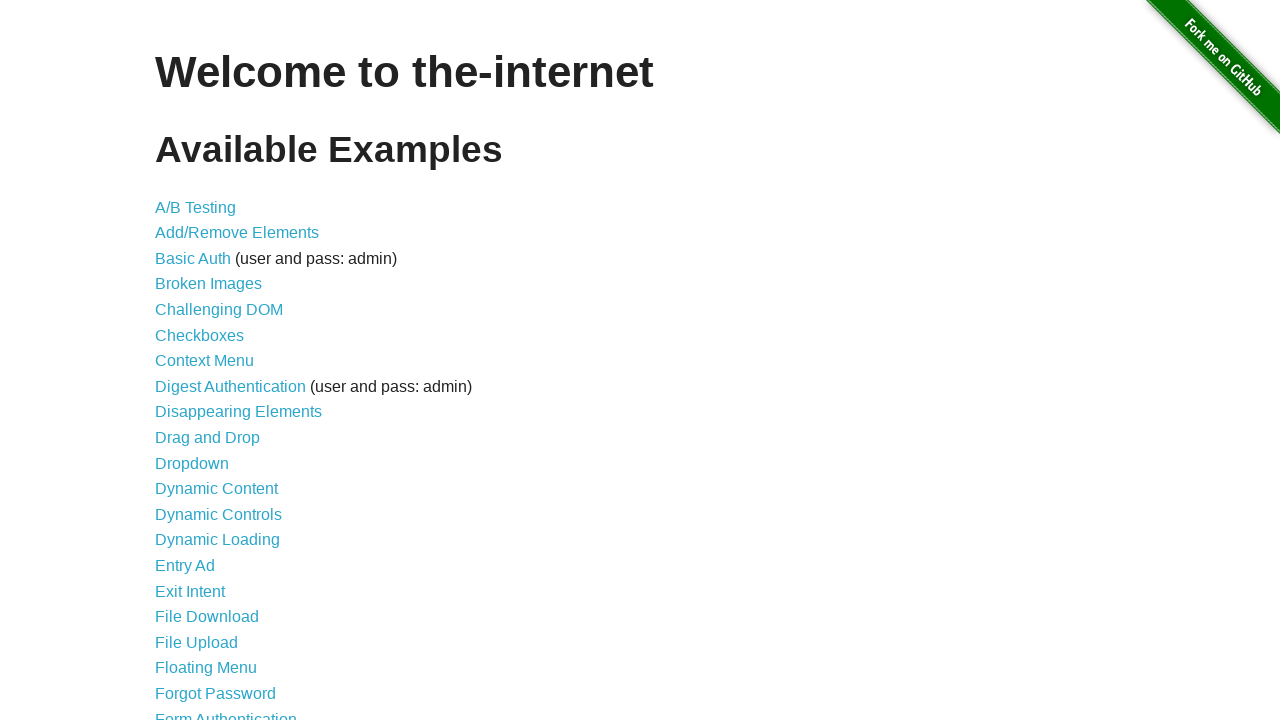

Displayed jQuery Growl notification with title 'GET' and message '/'
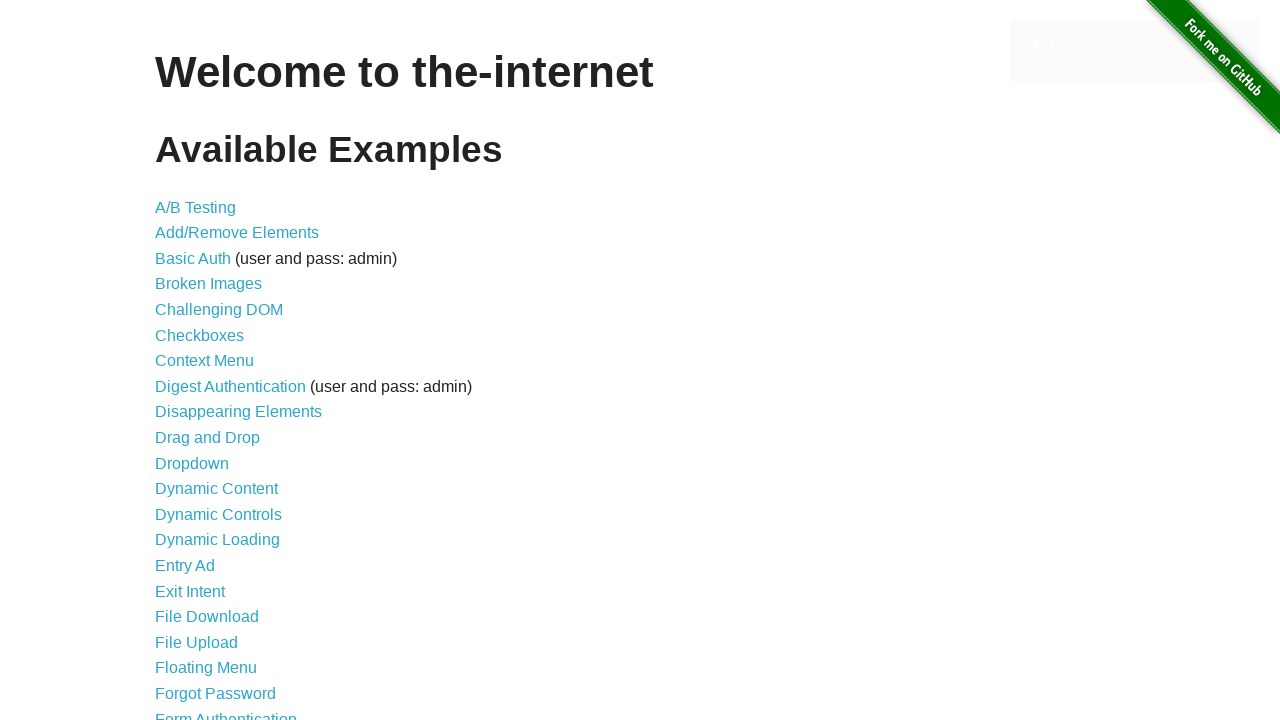

Waited 2 seconds to observe the notification on page
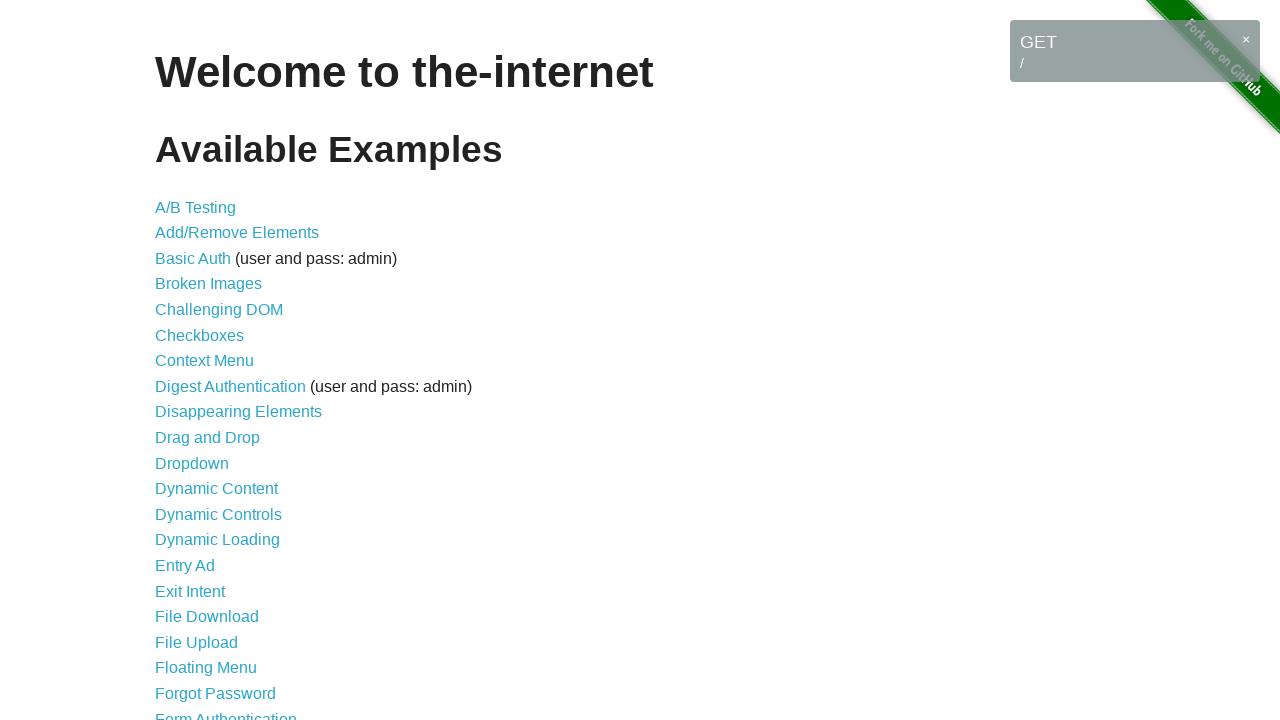

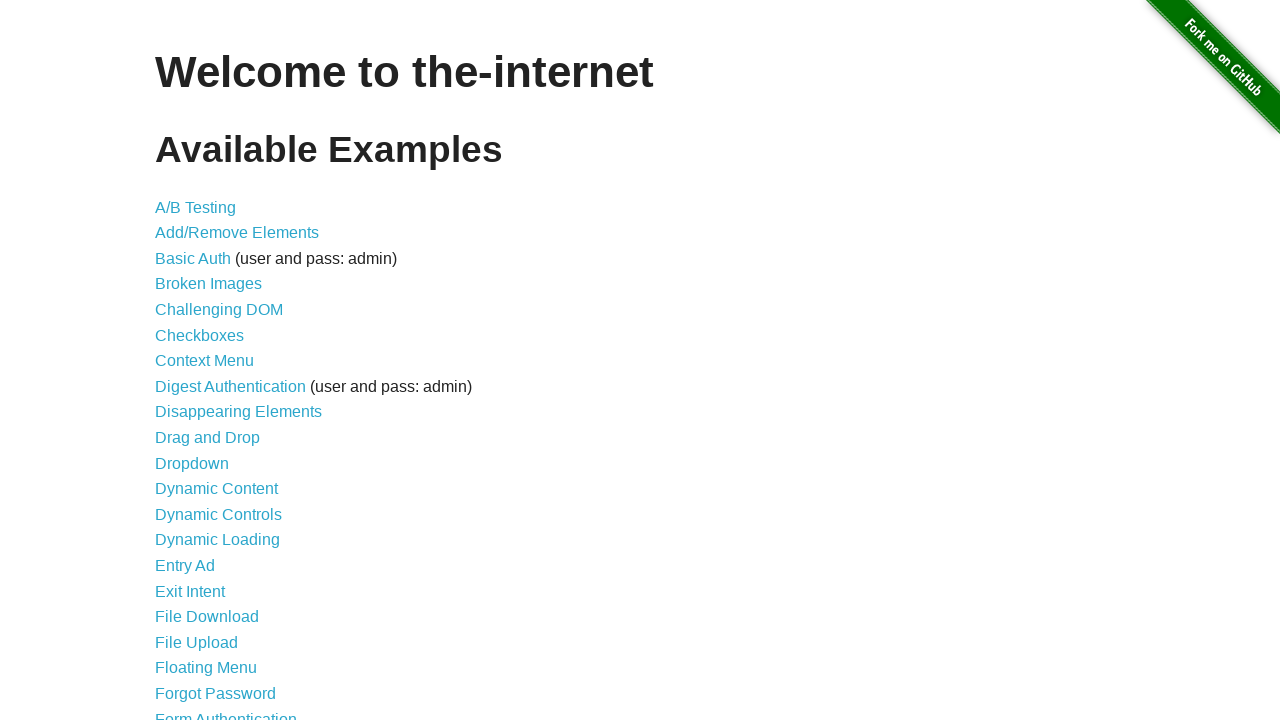